Tests that the currently applied filter is highlighted in the navigation

Starting URL: https://demo.playwright.dev/todomvc

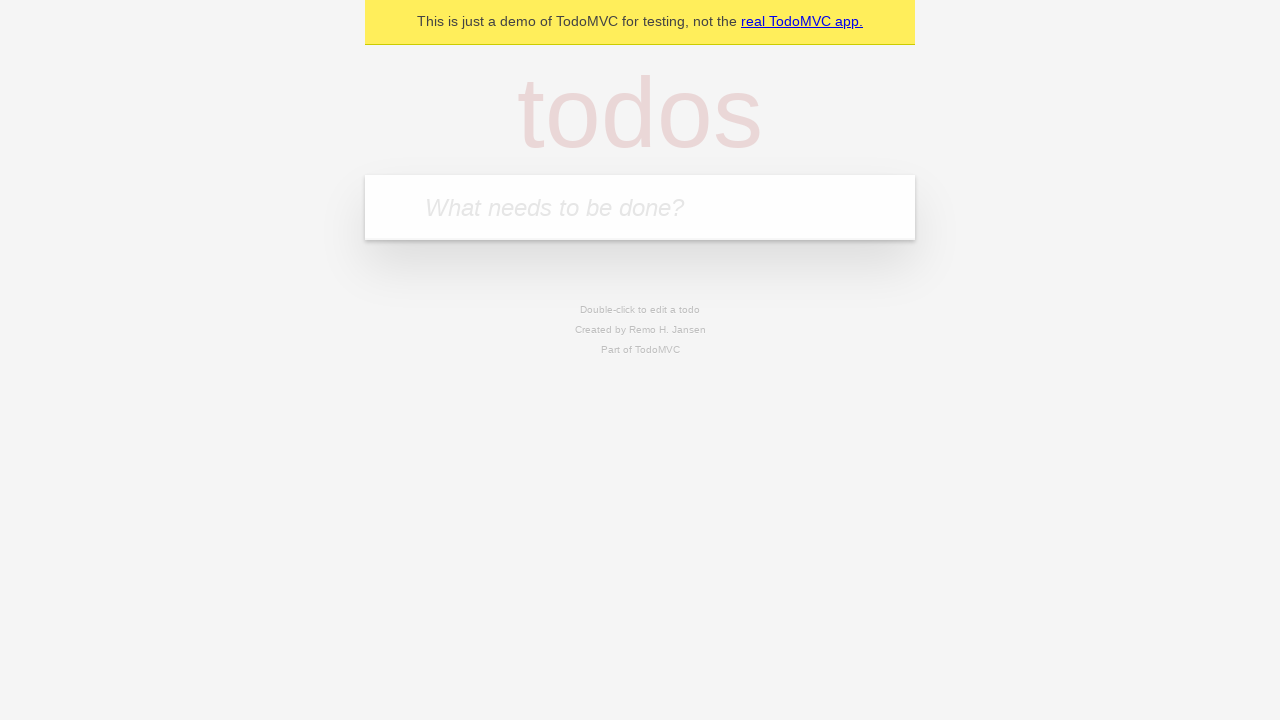

Filled todo input with 'buy some cheese' on internal:attr=[placeholder="What needs to be done?"i]
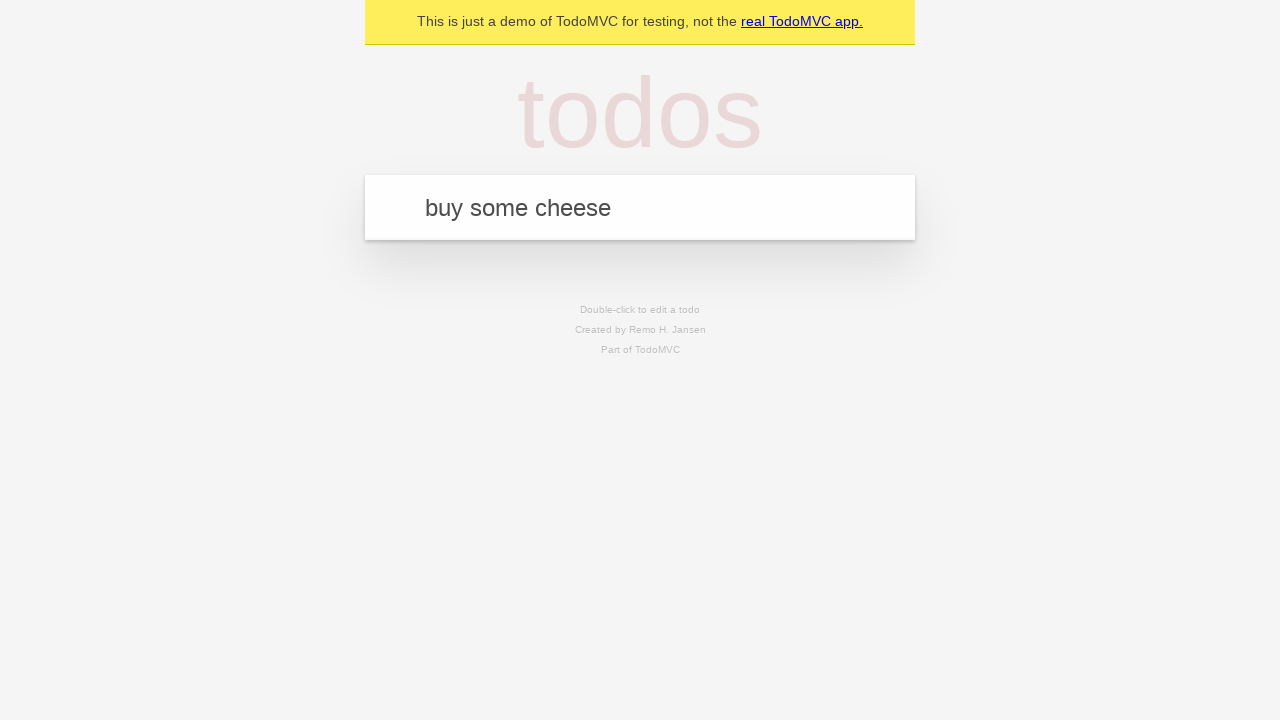

Pressed Enter to add first todo on internal:attr=[placeholder="What needs to be done?"i]
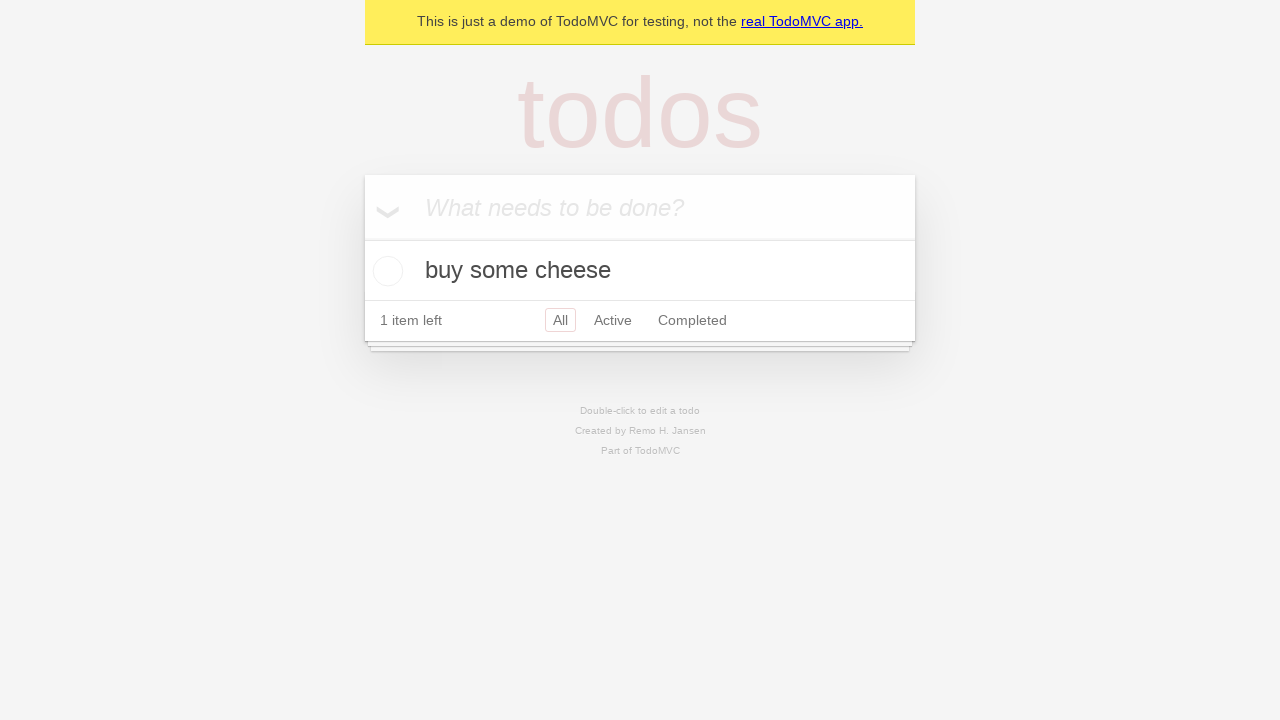

Filled todo input with 'feed the cat' on internal:attr=[placeholder="What needs to be done?"i]
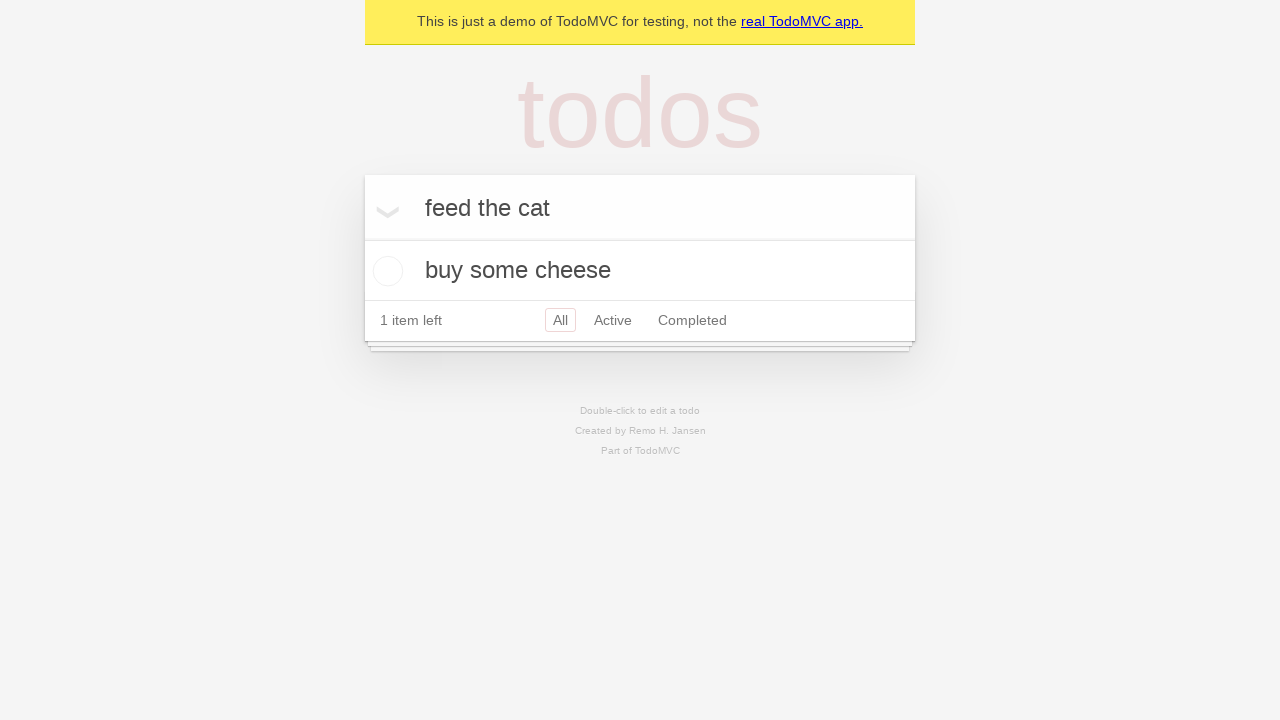

Pressed Enter to add second todo on internal:attr=[placeholder="What needs to be done?"i]
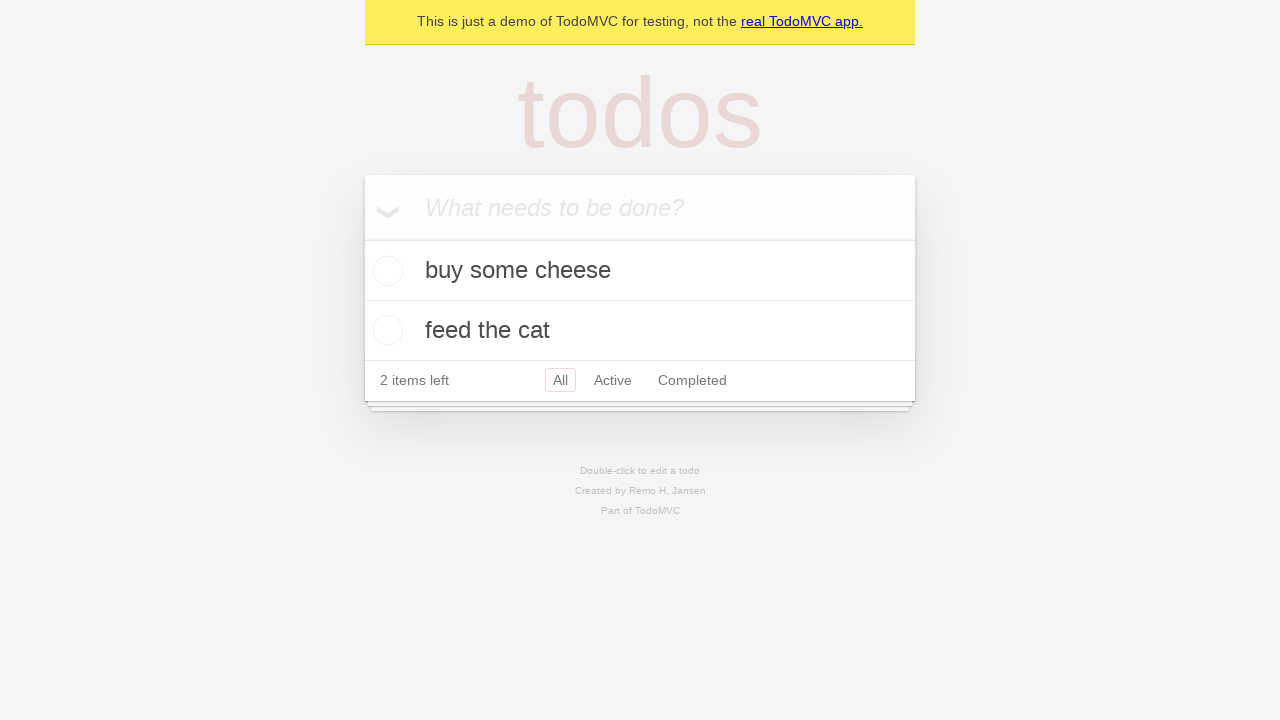

Filled todo input with 'book a doctors appointment' on internal:attr=[placeholder="What needs to be done?"i]
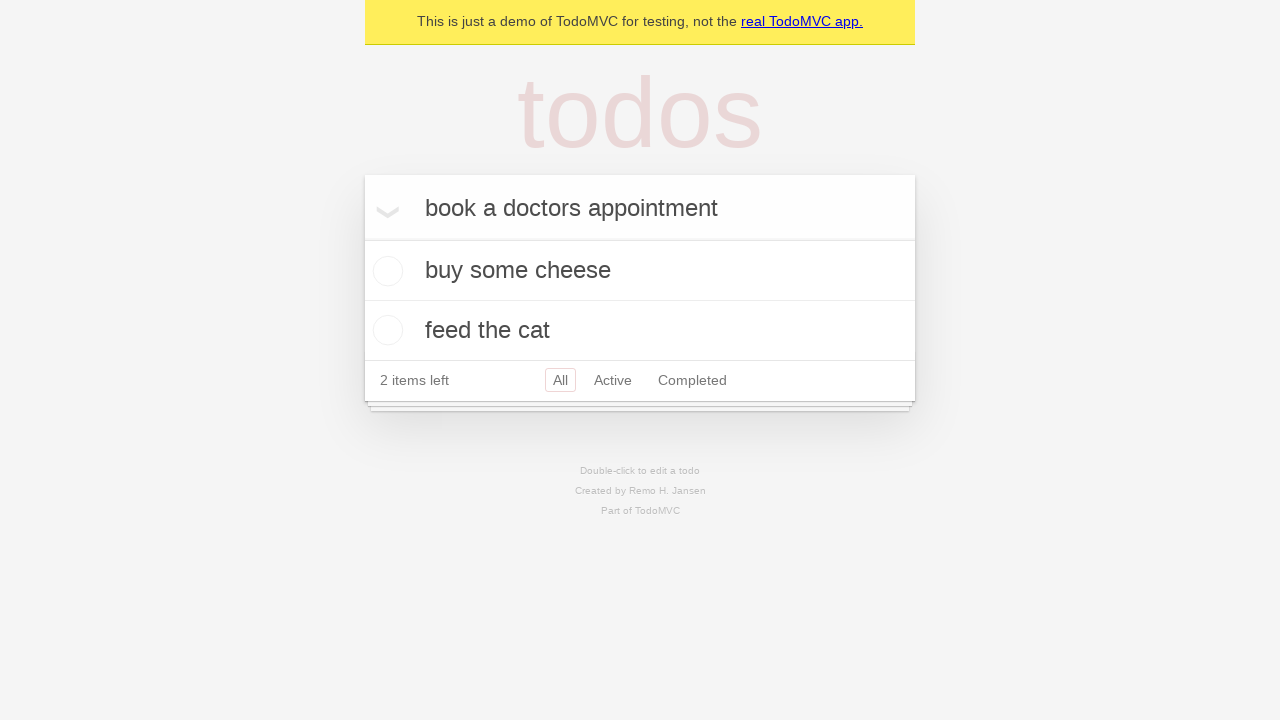

Pressed Enter to add third todo on internal:attr=[placeholder="What needs to be done?"i]
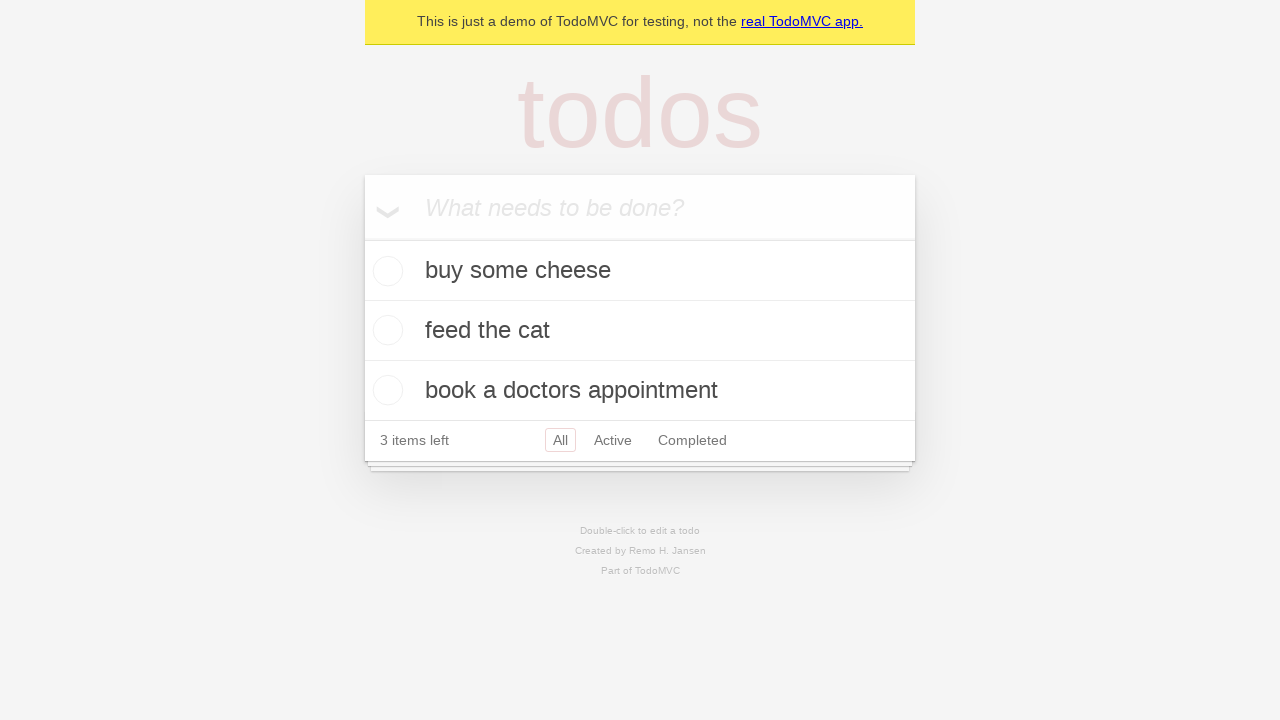

Clicked Active filter at (613, 440) on internal:role=link[name="Active"i]
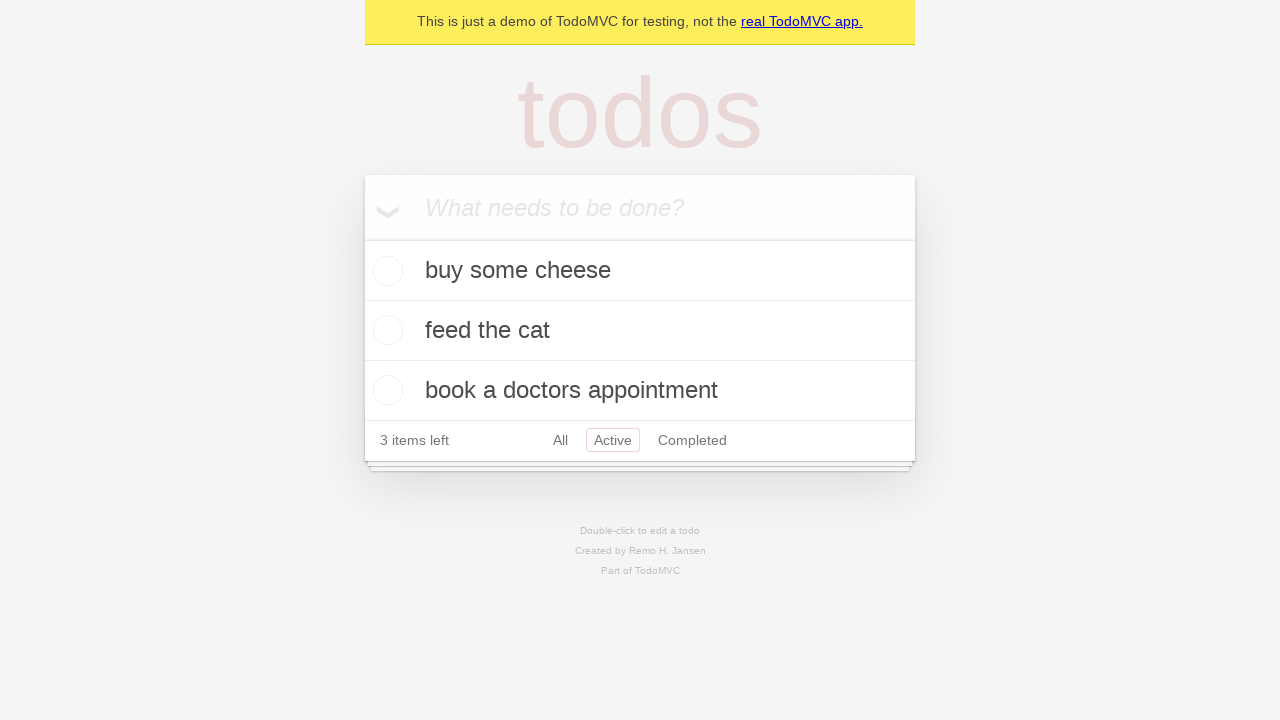

Clicked Completed filter to verify highlighting at (692, 440) on internal:role=link[name="Completed"i]
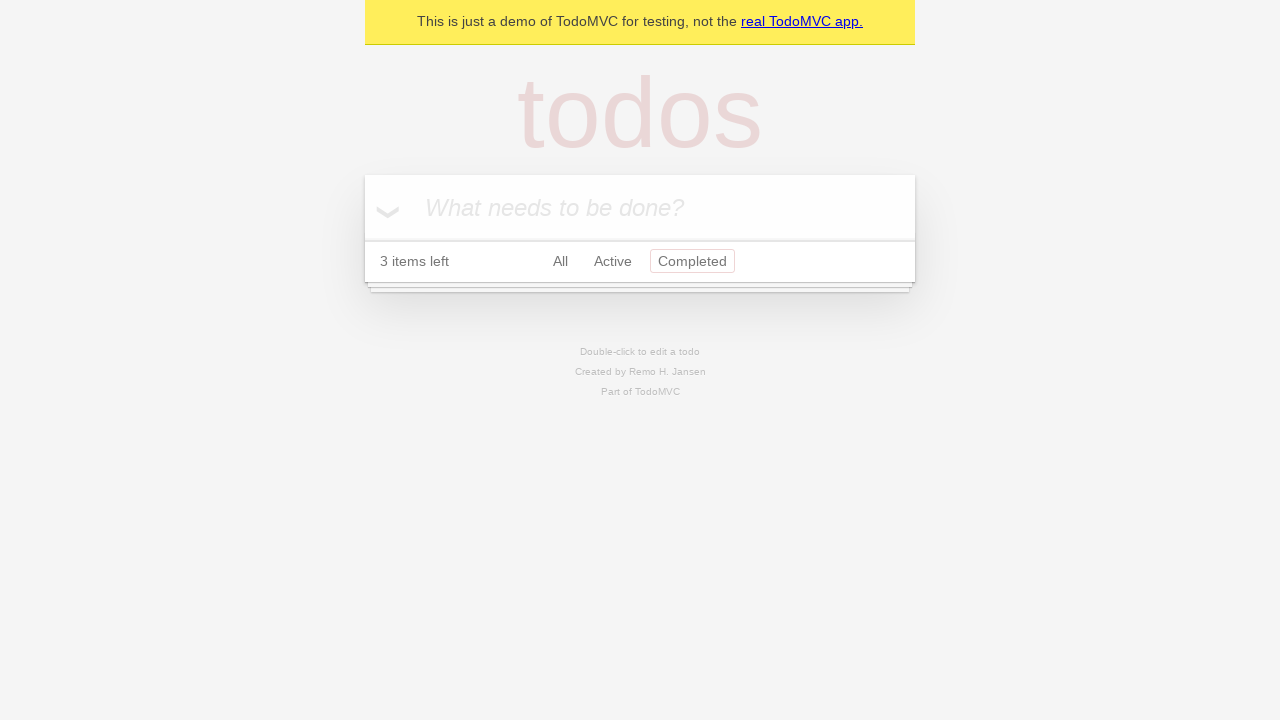

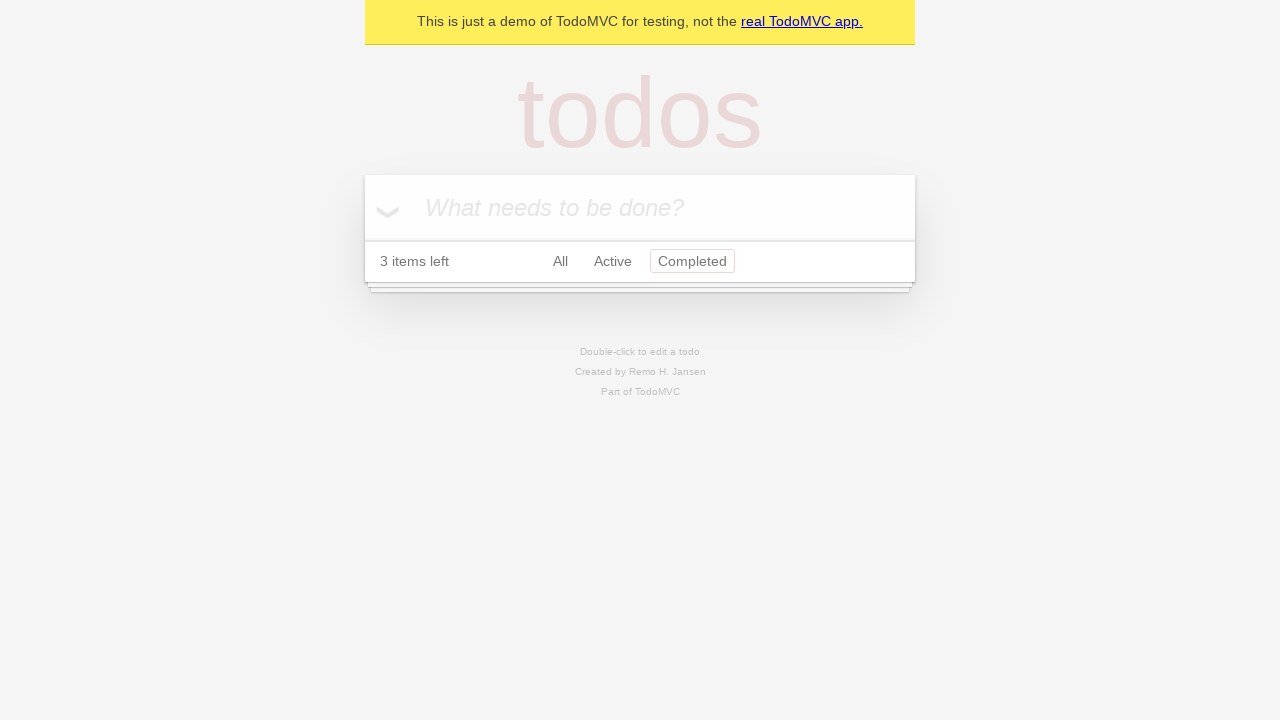